Tests horizontal slider functionality by clicking and dragging the slider with mouse to move it to different positions

Starting URL: http://the-internet.herokuapp.com/

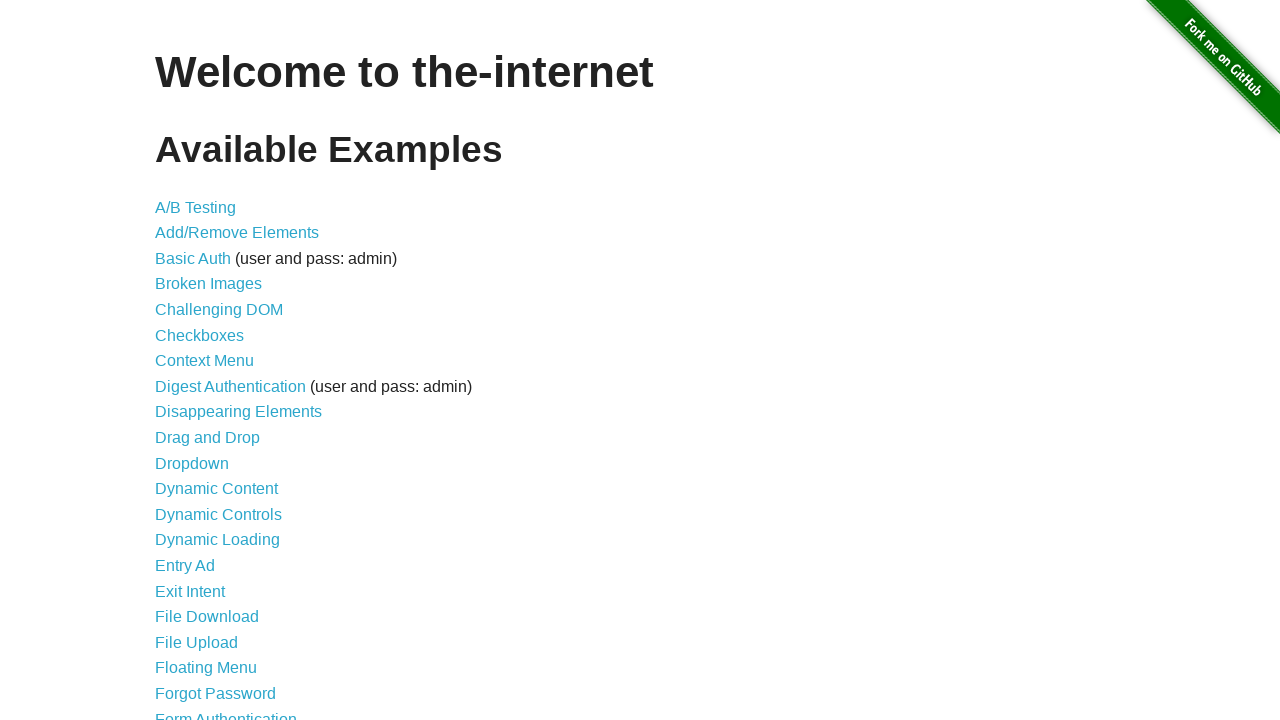

Clicked on 'Horizontal Slider' link at (214, 361) on text='Horizontal Slider'
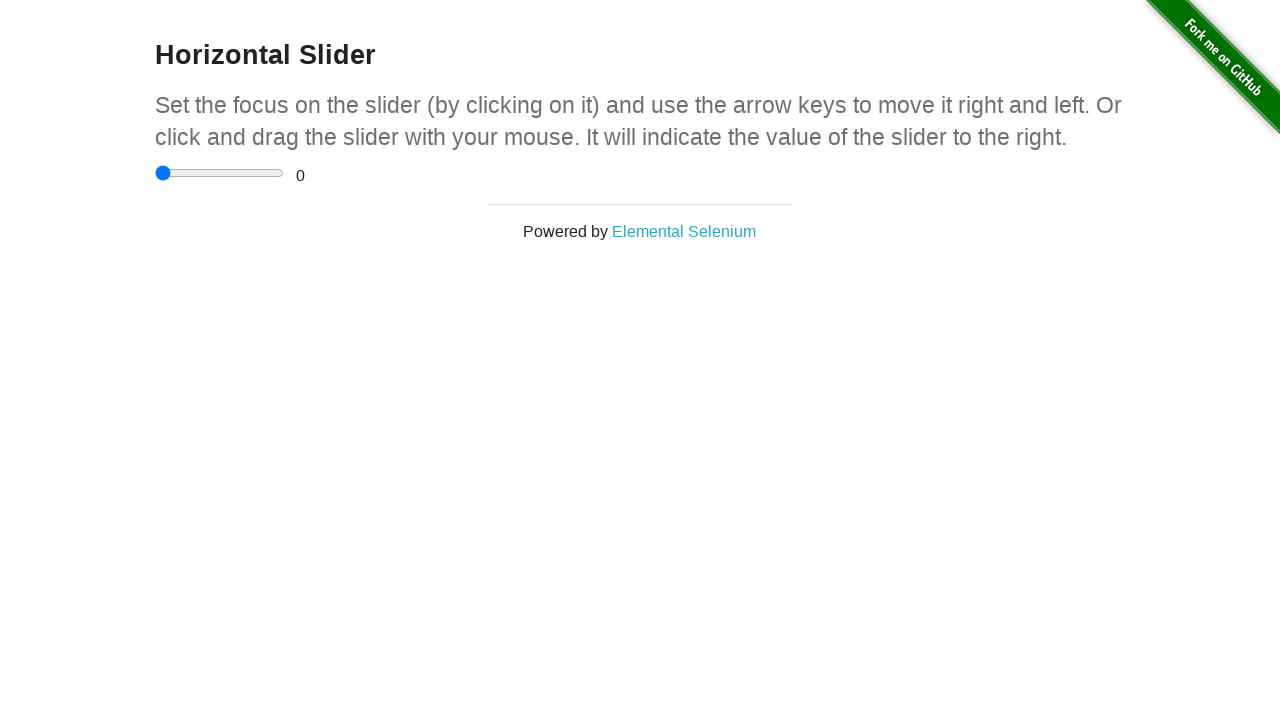

Horizontal slider element loaded
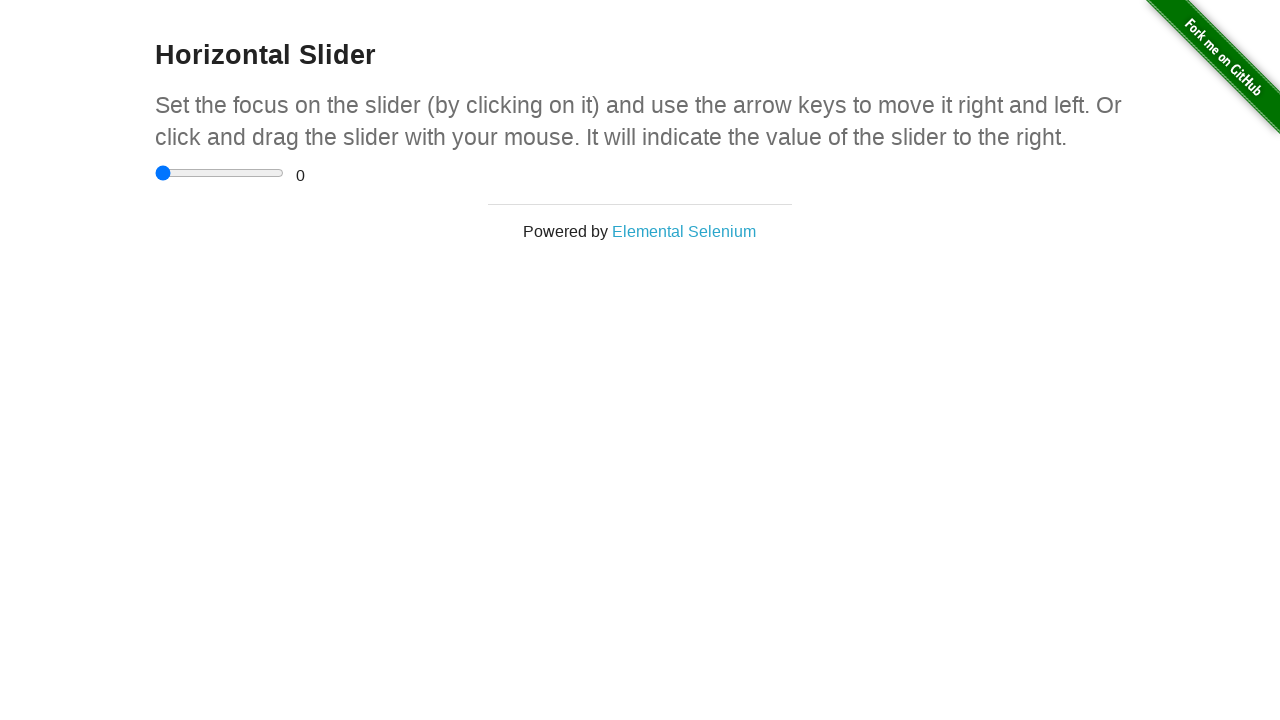

Located slider element
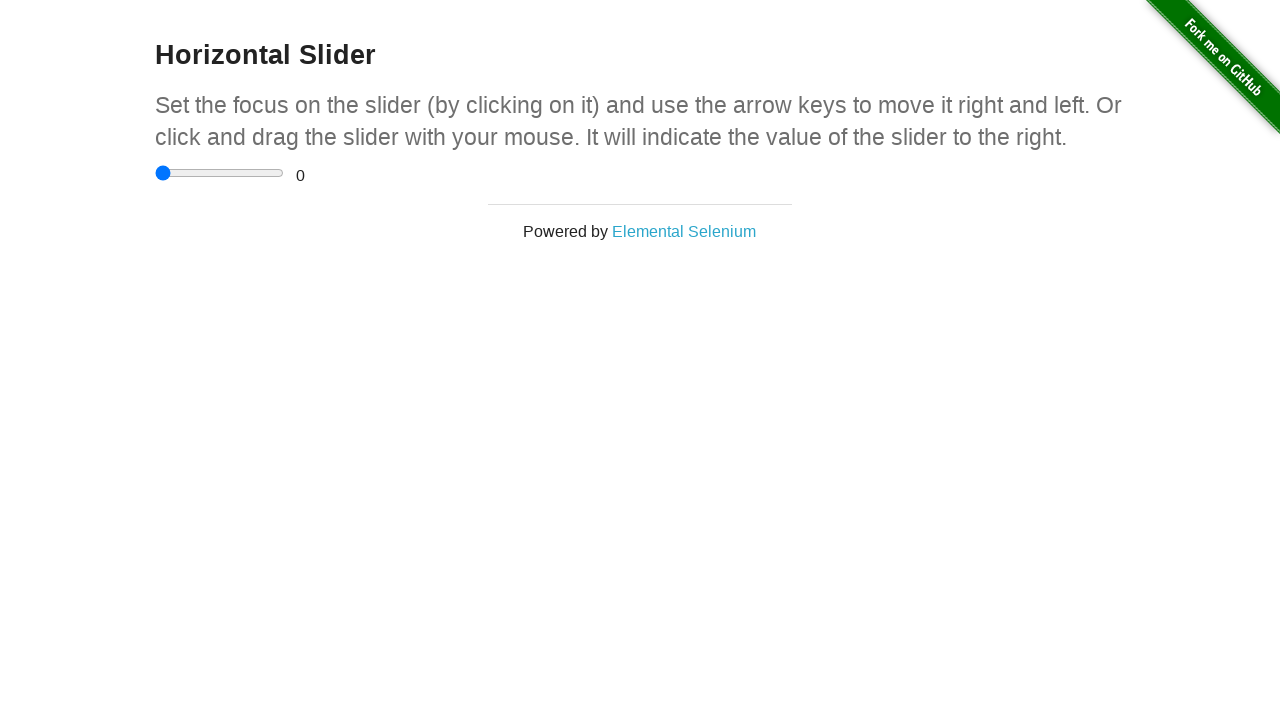

Clicked on slider to focus it at (220, 173) on xpath=//html/body/div[2]/div/div/div/input
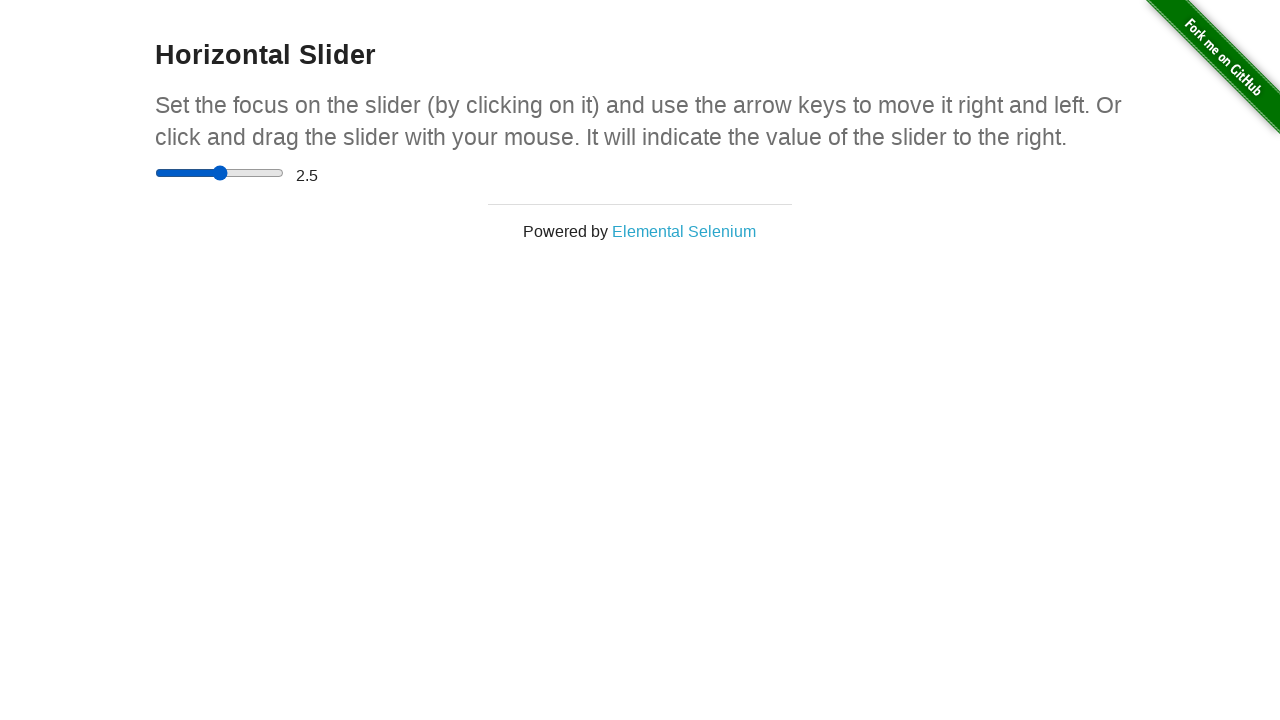

Moved mouse to slider starting position at (155, 173)
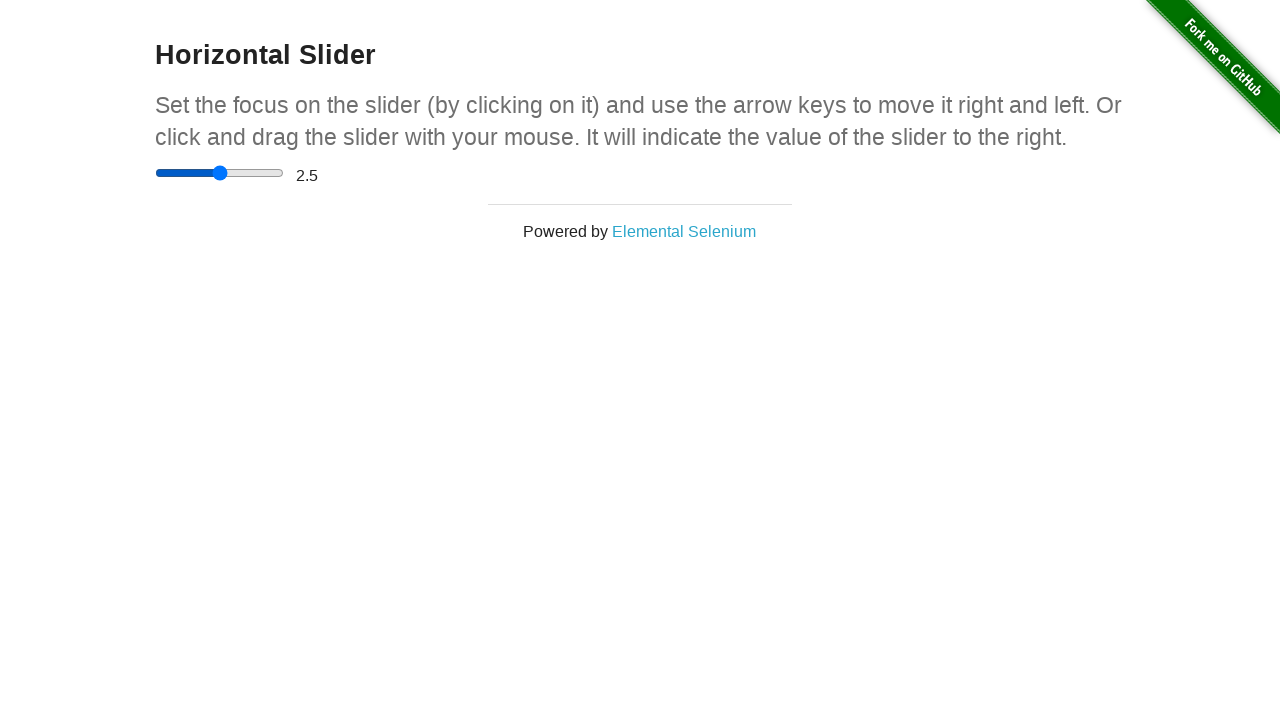

Pressed mouse button down on slider at (155, 173)
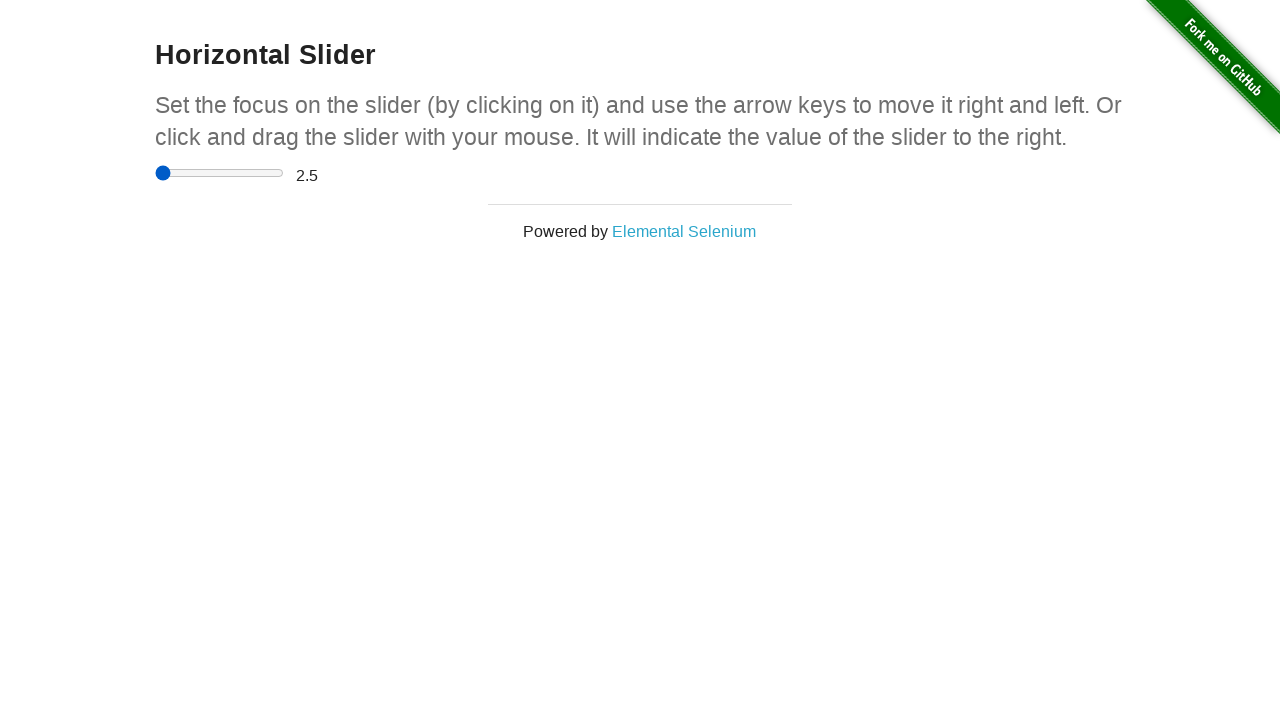

Dragged slider to position 1 of 10 at (168, 173)
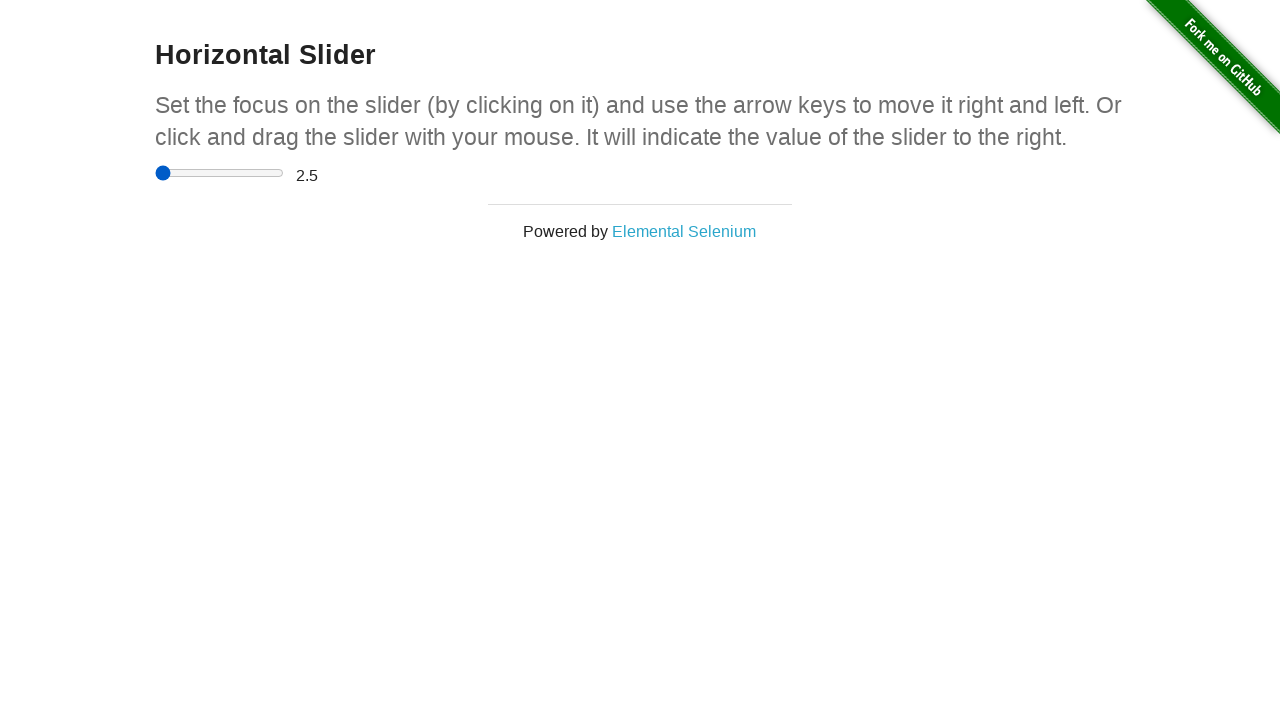

Dragged slider to position 2 of 10 at (181, 173)
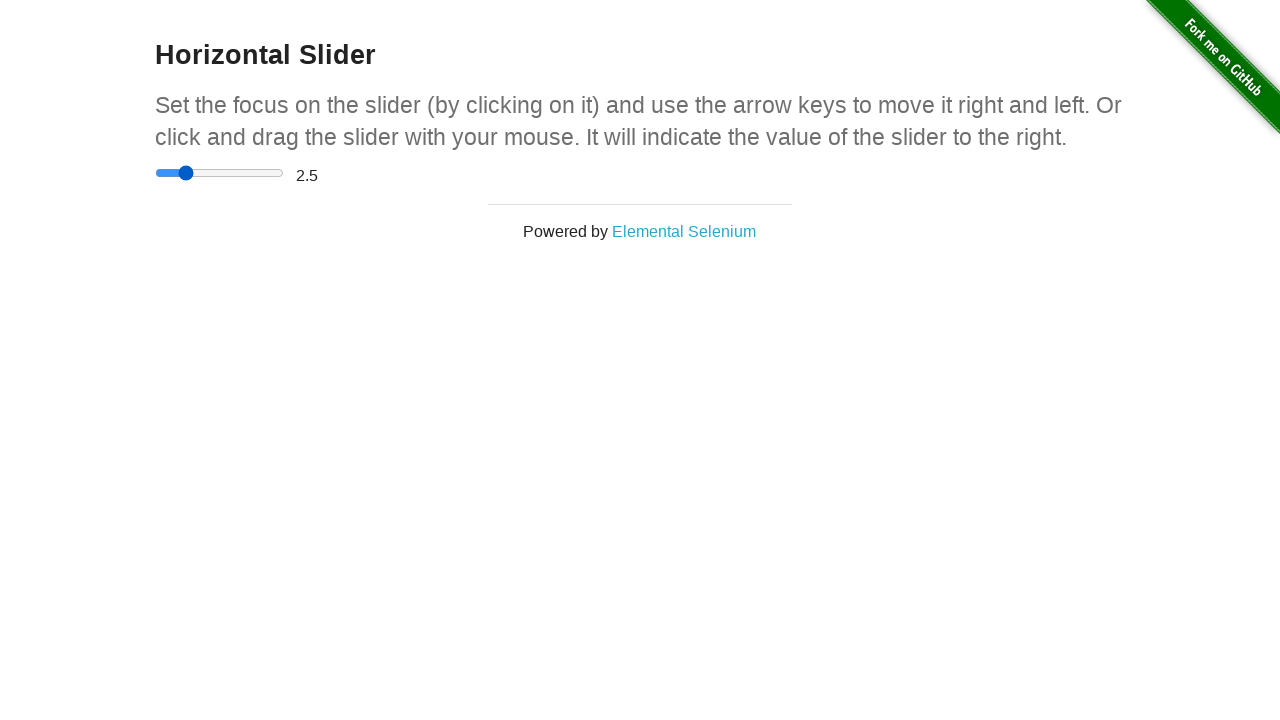

Dragged slider to position 3 of 10 at (194, 173)
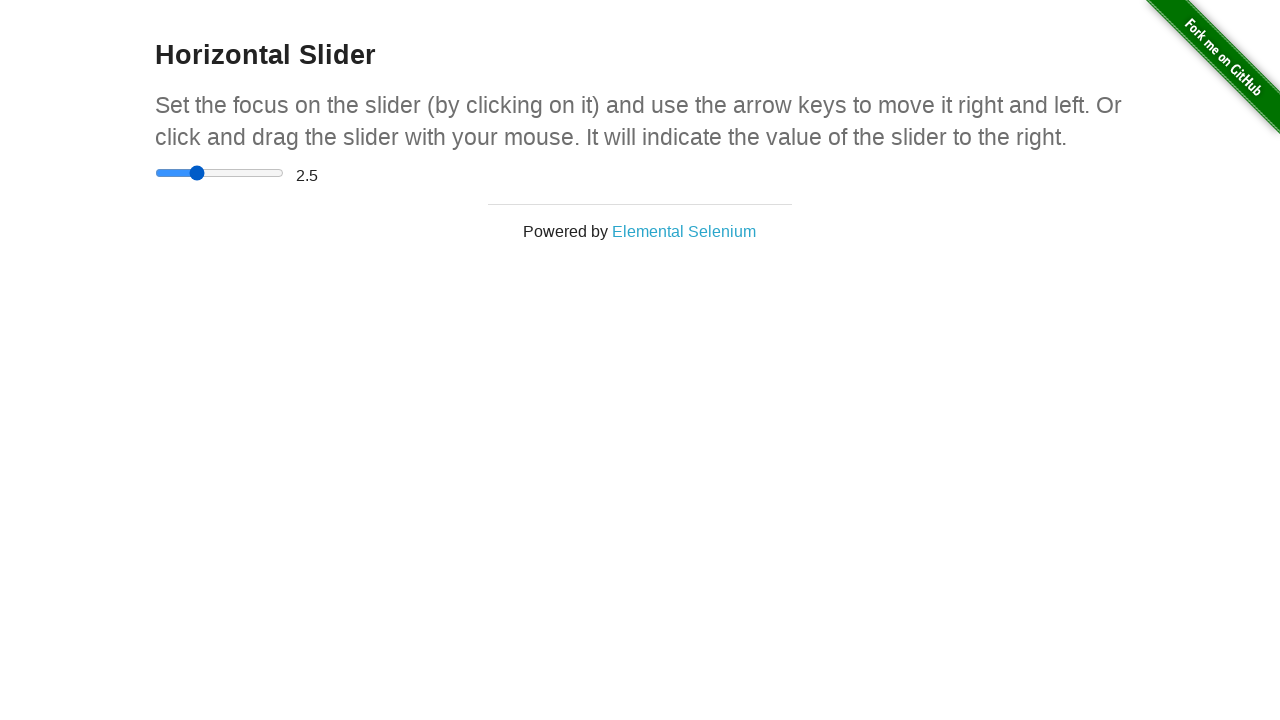

Dragged slider to position 4 of 10 at (207, 173)
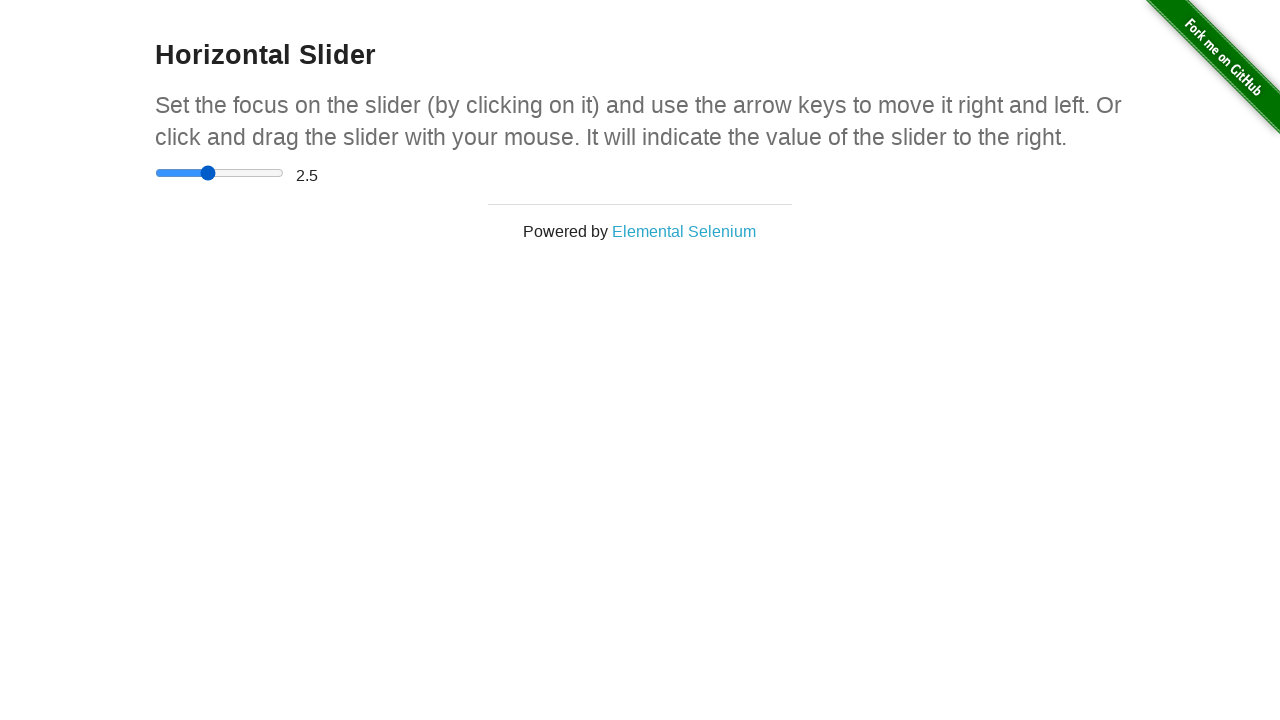

Dragged slider to position 5 of 10 at (220, 173)
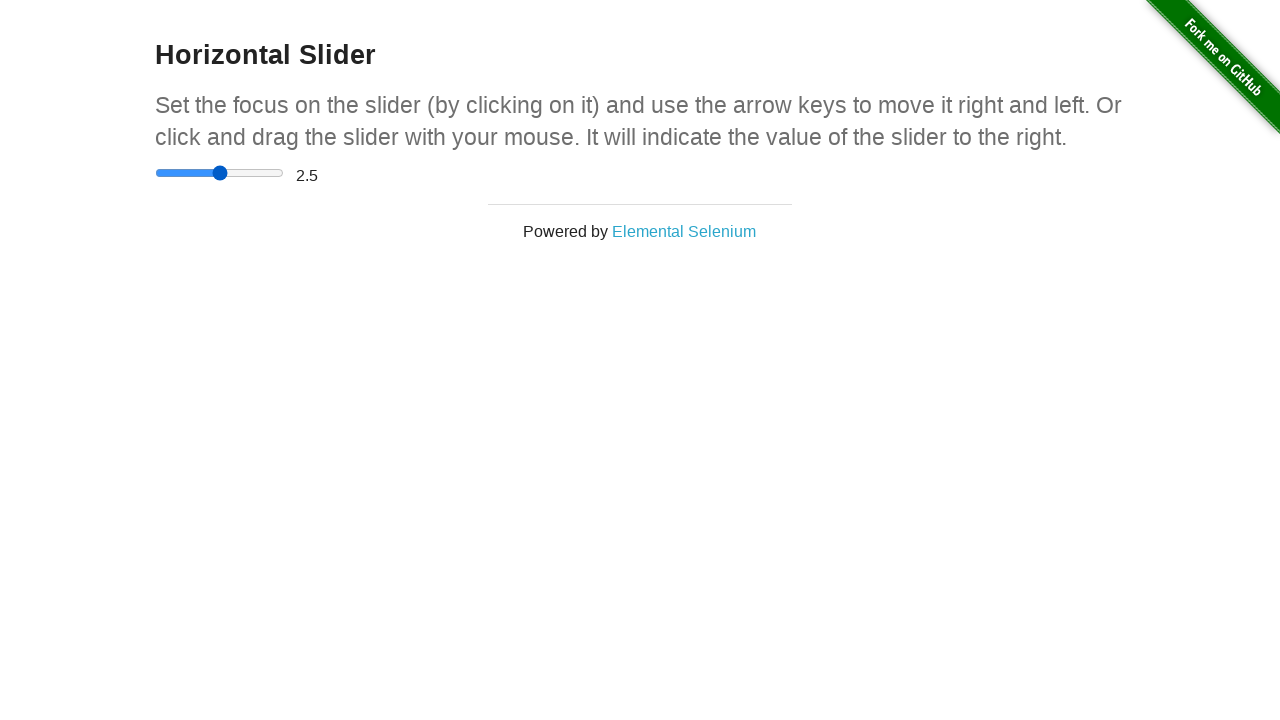

Dragged slider to position 6 of 10 at (232, 173)
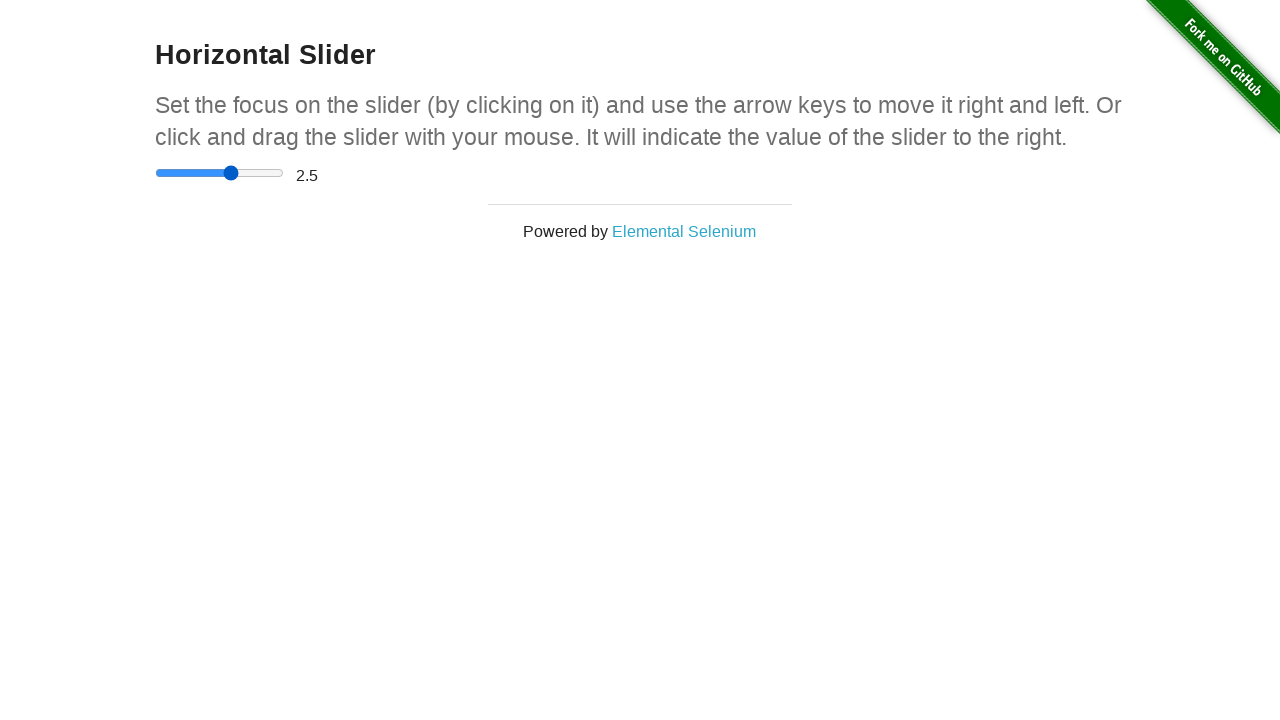

Dragged slider to position 7 of 10 at (245, 173)
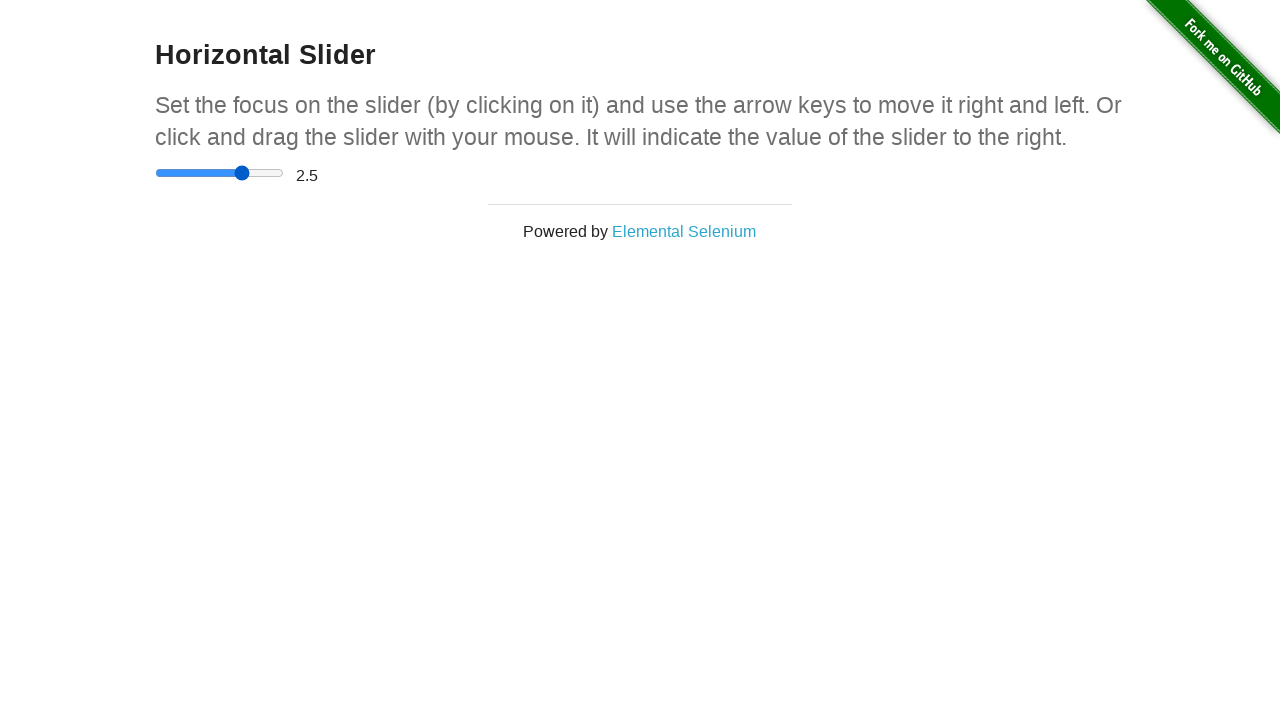

Dragged slider to position 8 of 10 at (258, 173)
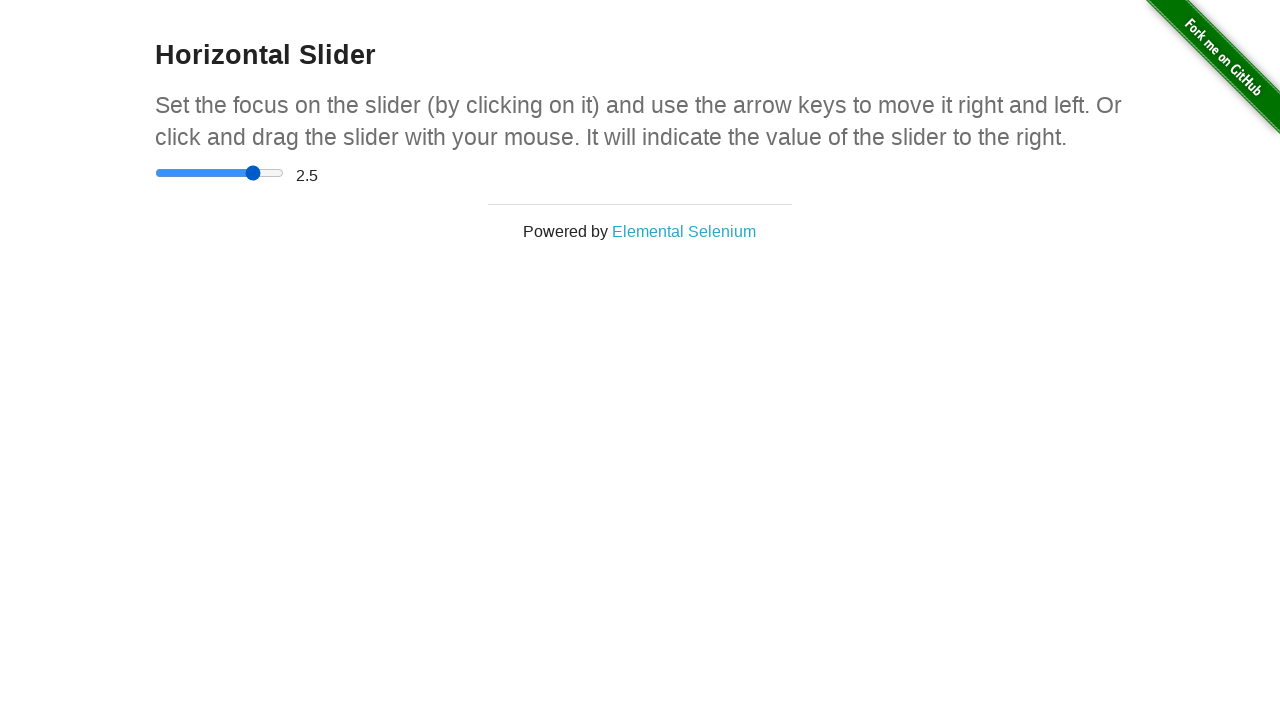

Dragged slider to position 9 of 10 at (271, 173)
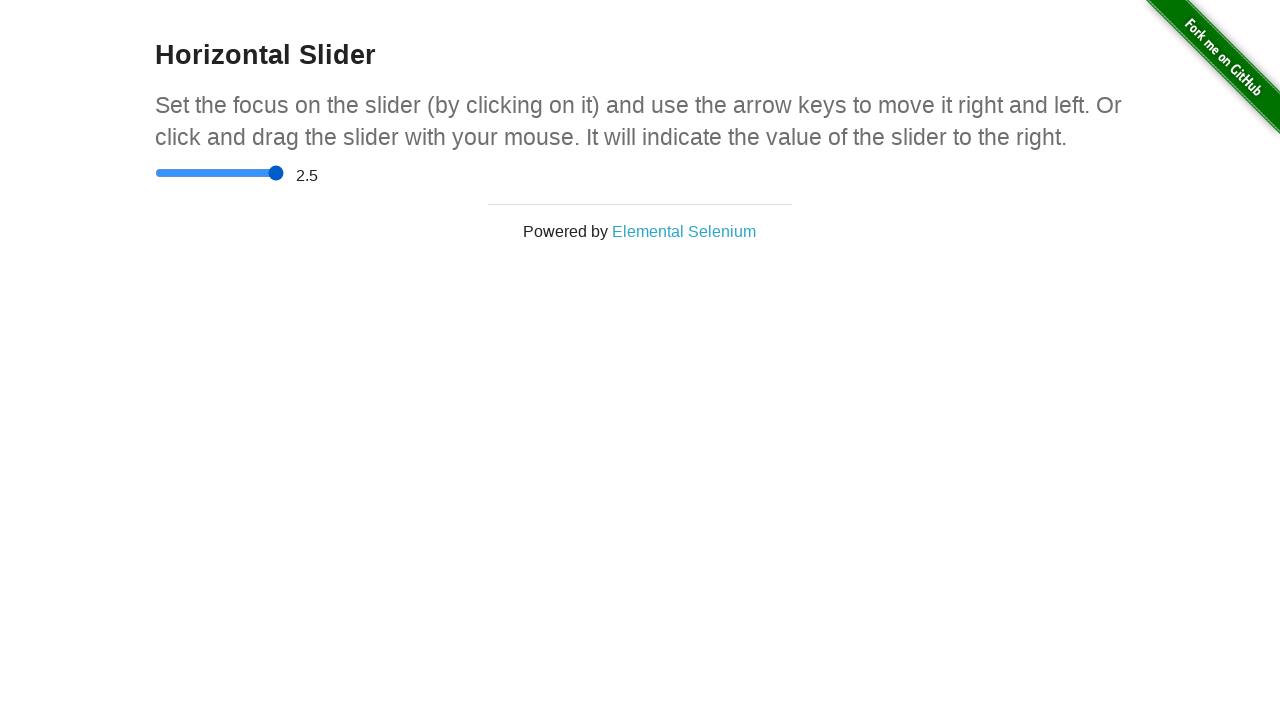

Dragged slider to position 10 of 10 at (284, 173)
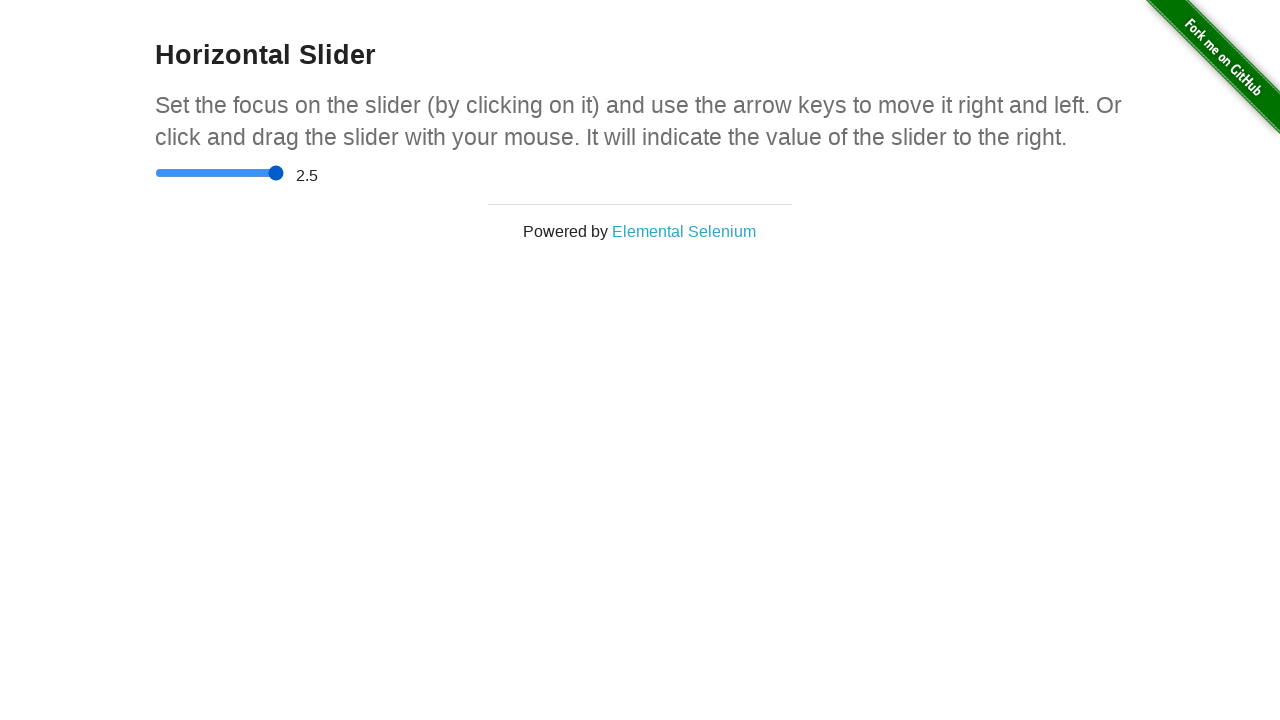

Released mouse button to complete slider drag at (284, 173)
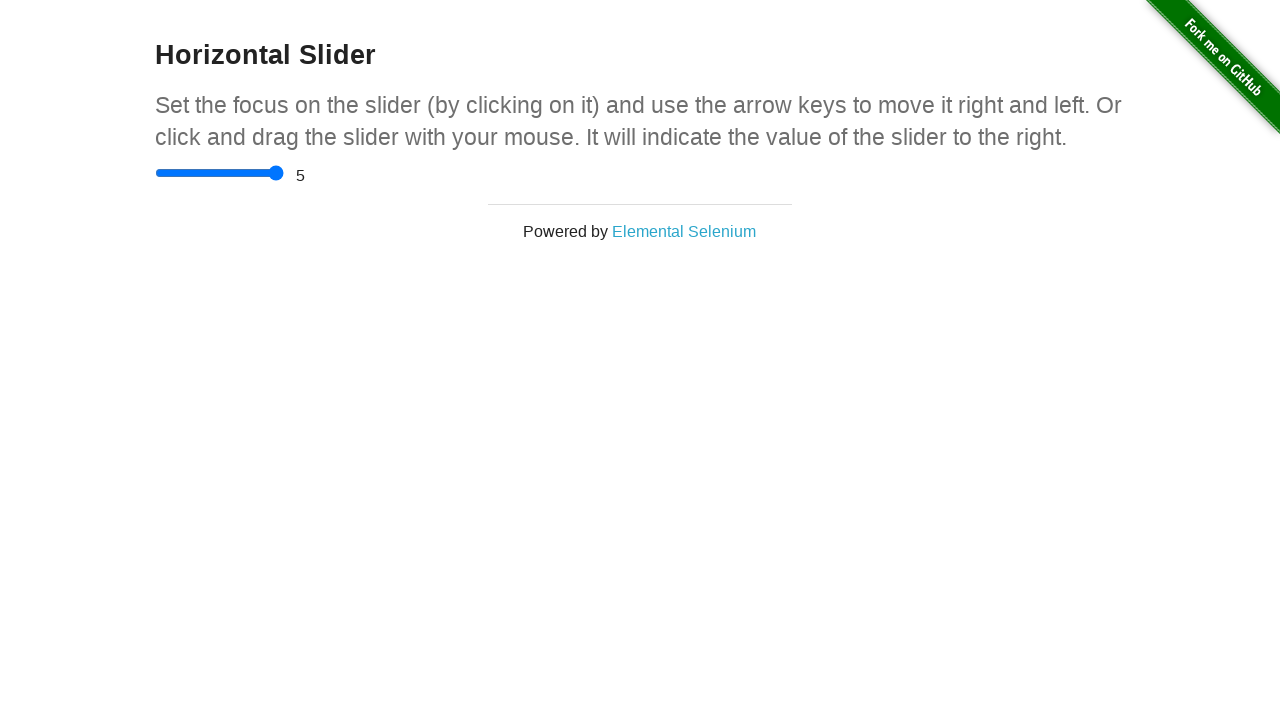

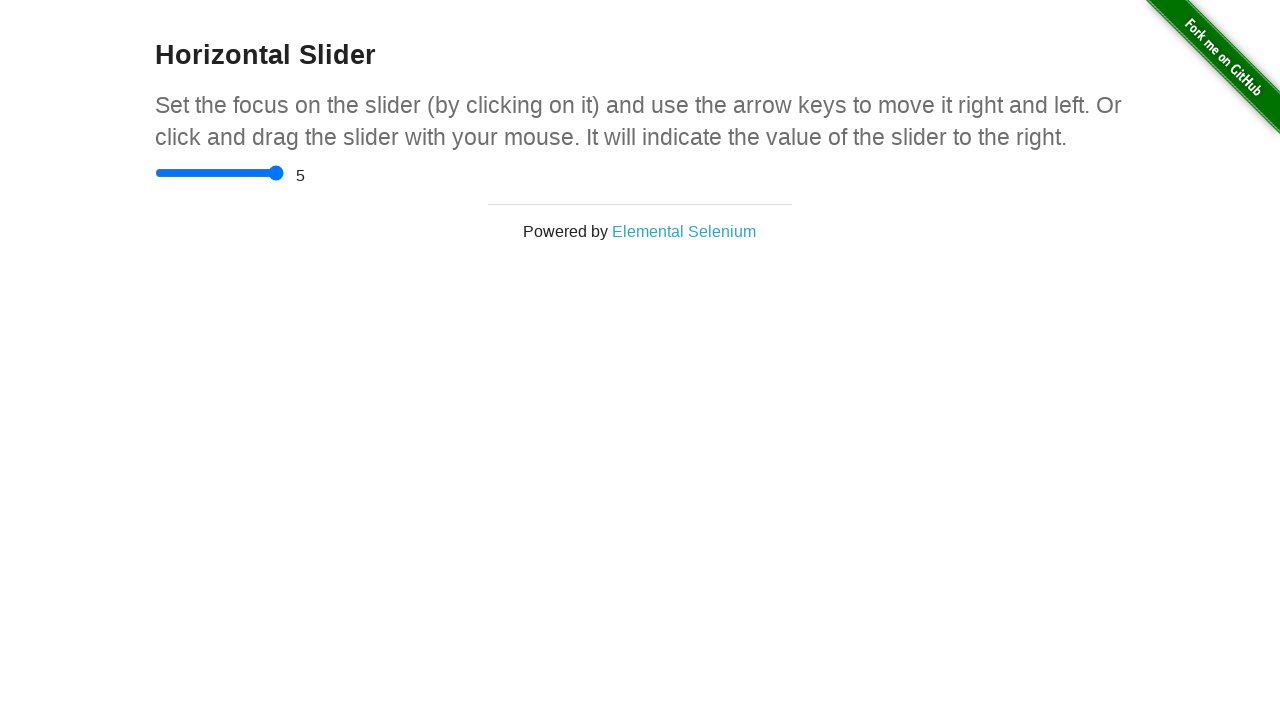